Navigates to Playwright documentation site, clicks the "Get started" link, and verifies the Installation heading is visible

Starting URL: https://playwright.dev/

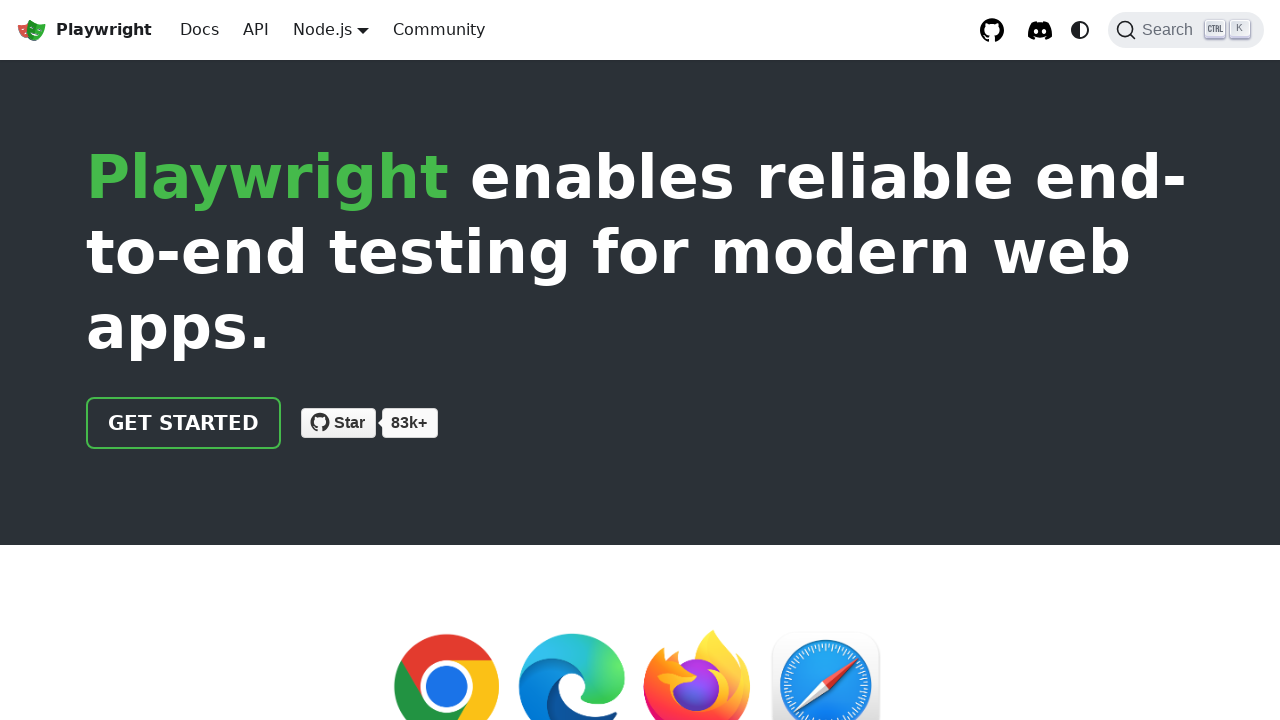

Navigated to Playwright documentation site
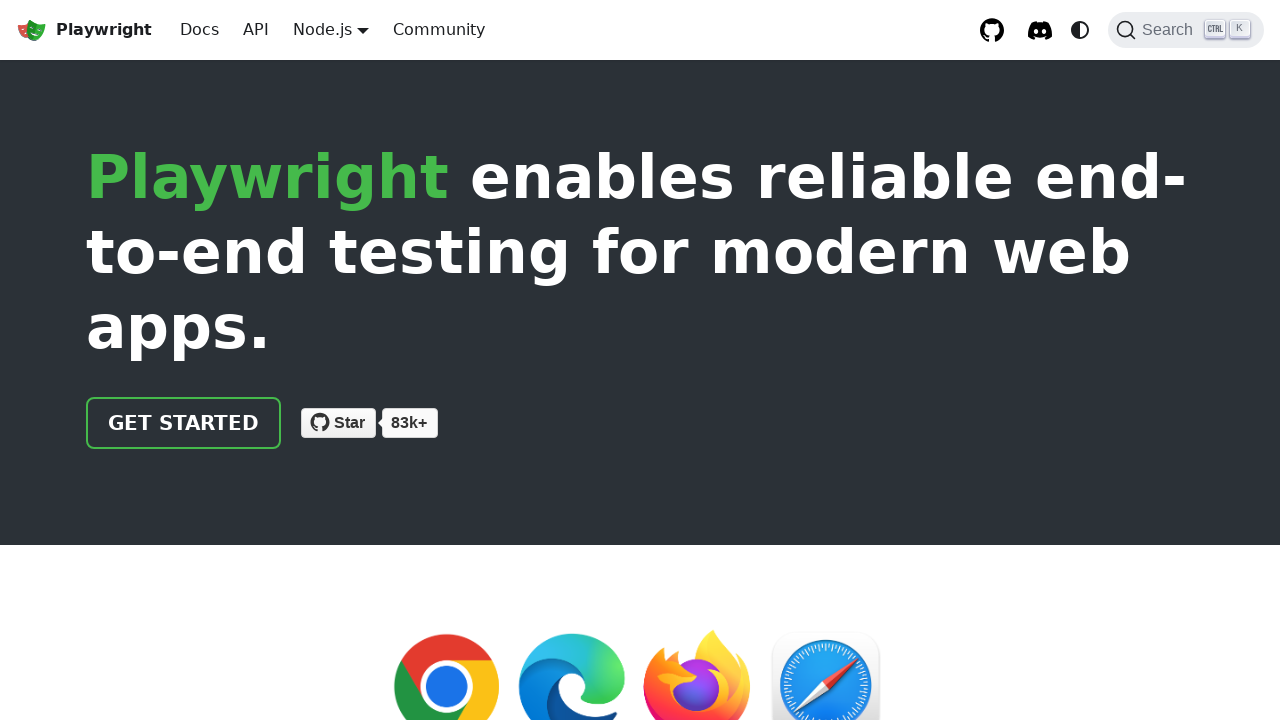

Clicked 'Get started' link at (184, 423) on internal:role=link[name="Get started"i]
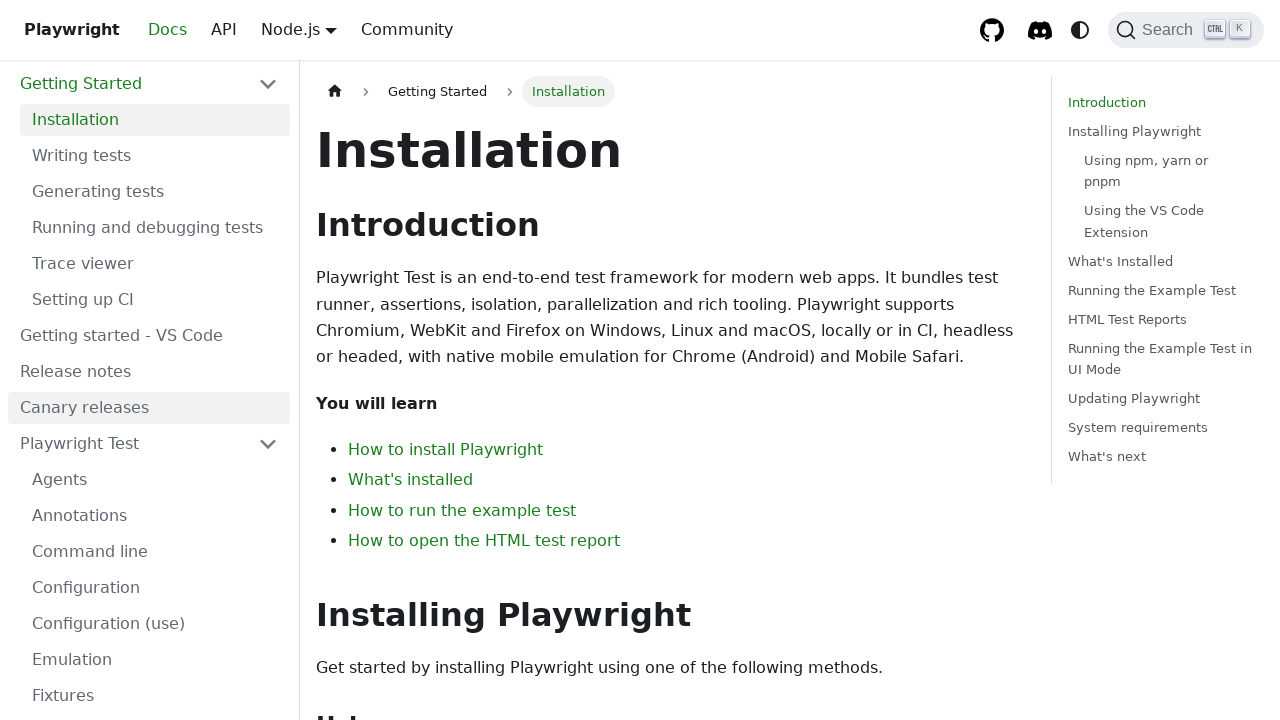

Installation heading verified as visible
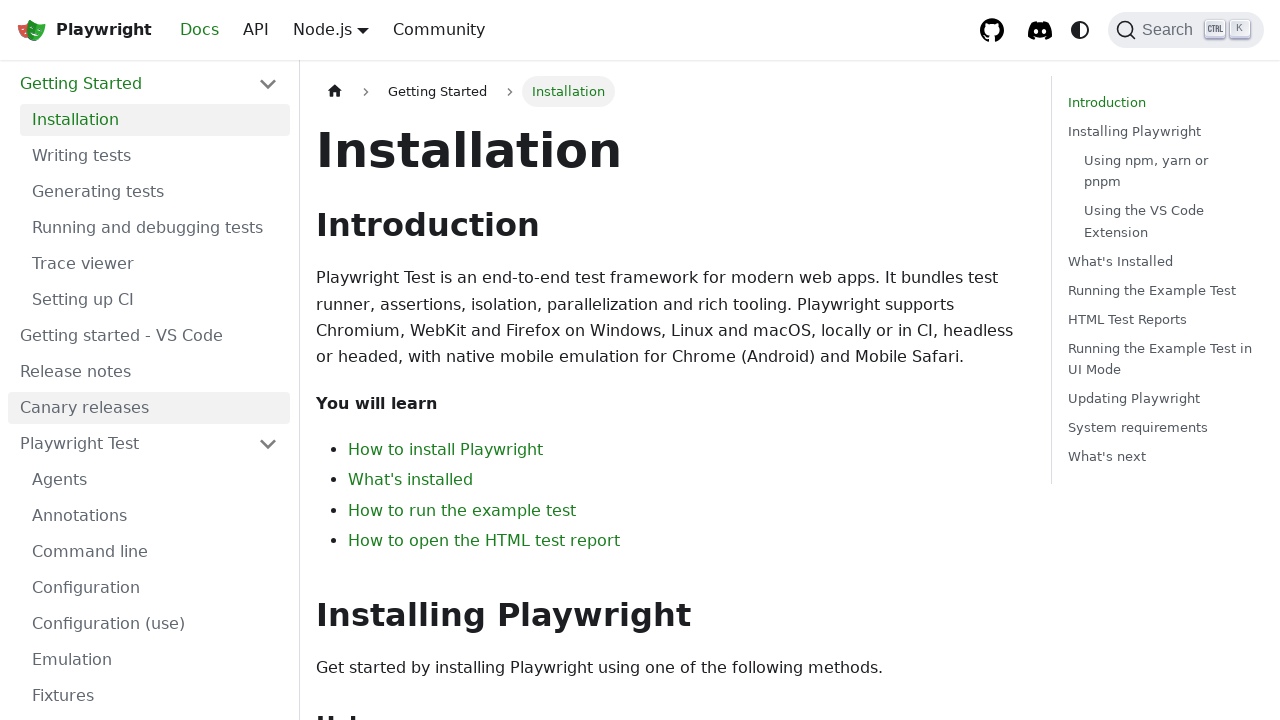

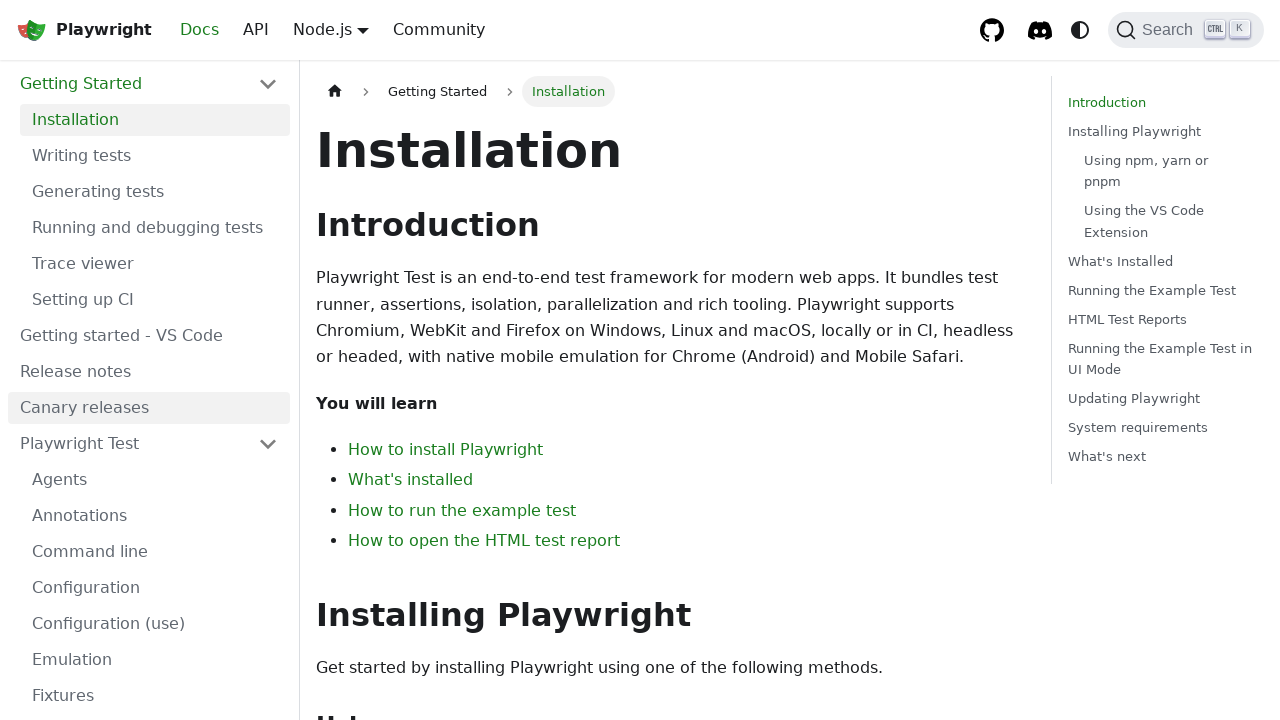